Tests basic browser navigation by visiting a homepage, navigating to a blog page, refreshing, and going back to the previous page

Starting URL: https://www.rahulshettyacademy.com

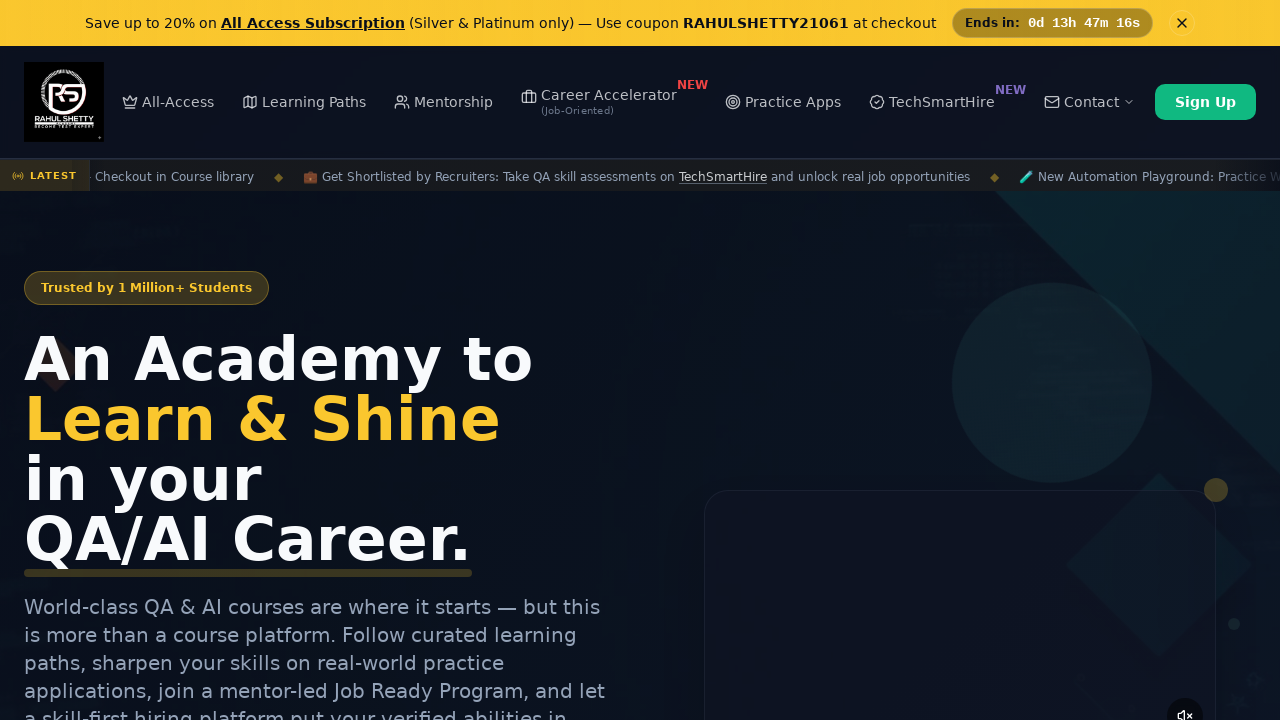

Navigated to blog page at https://rahulshettyacademy.com/blog/
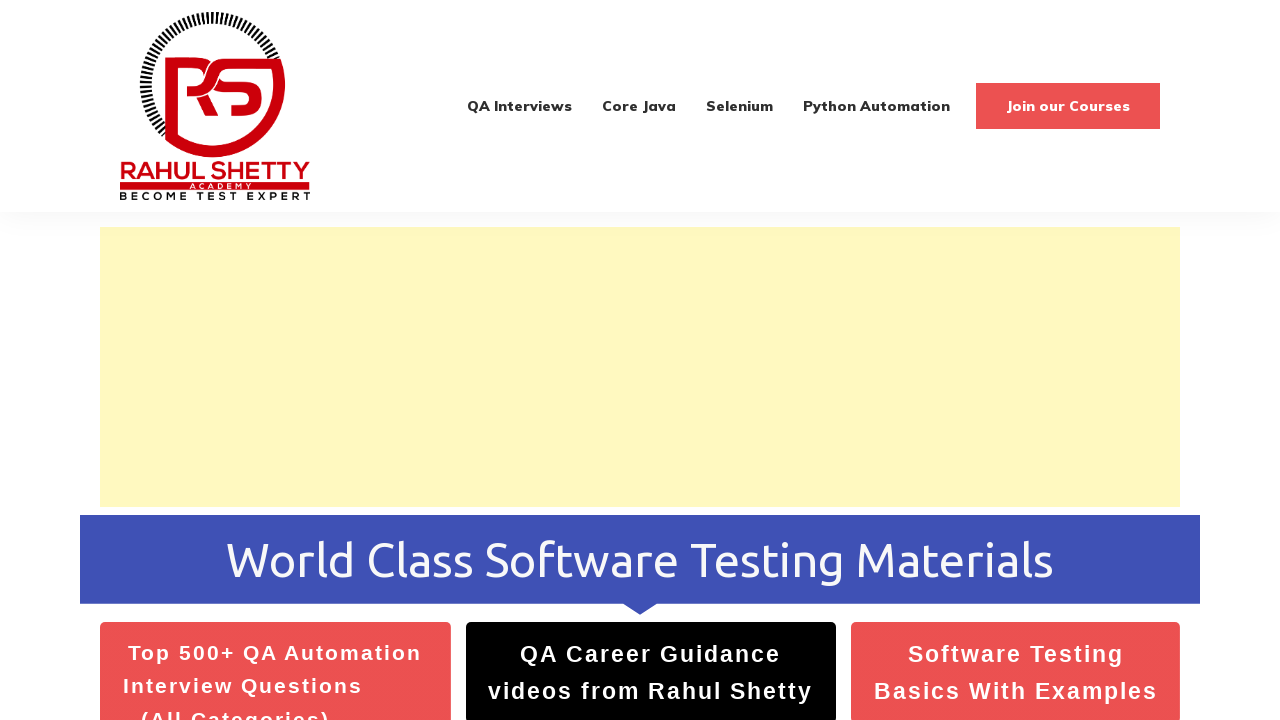

Refreshed the blog page
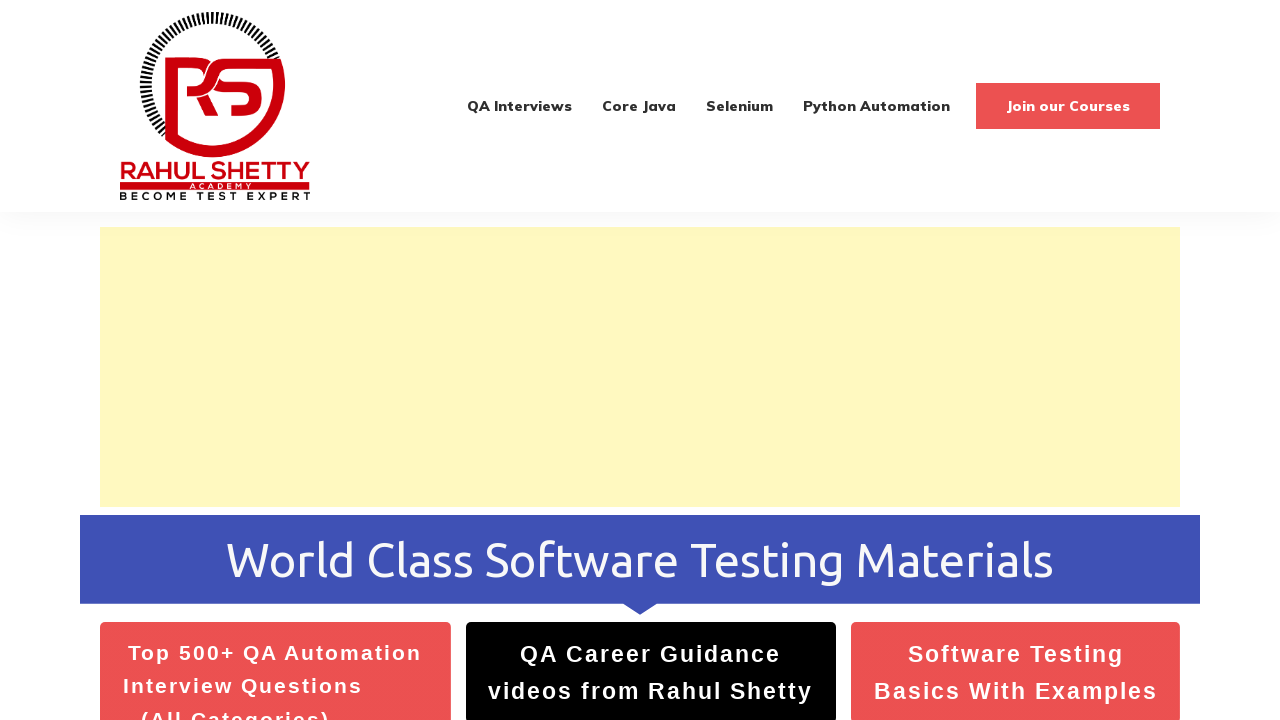

Navigated back to the previous page
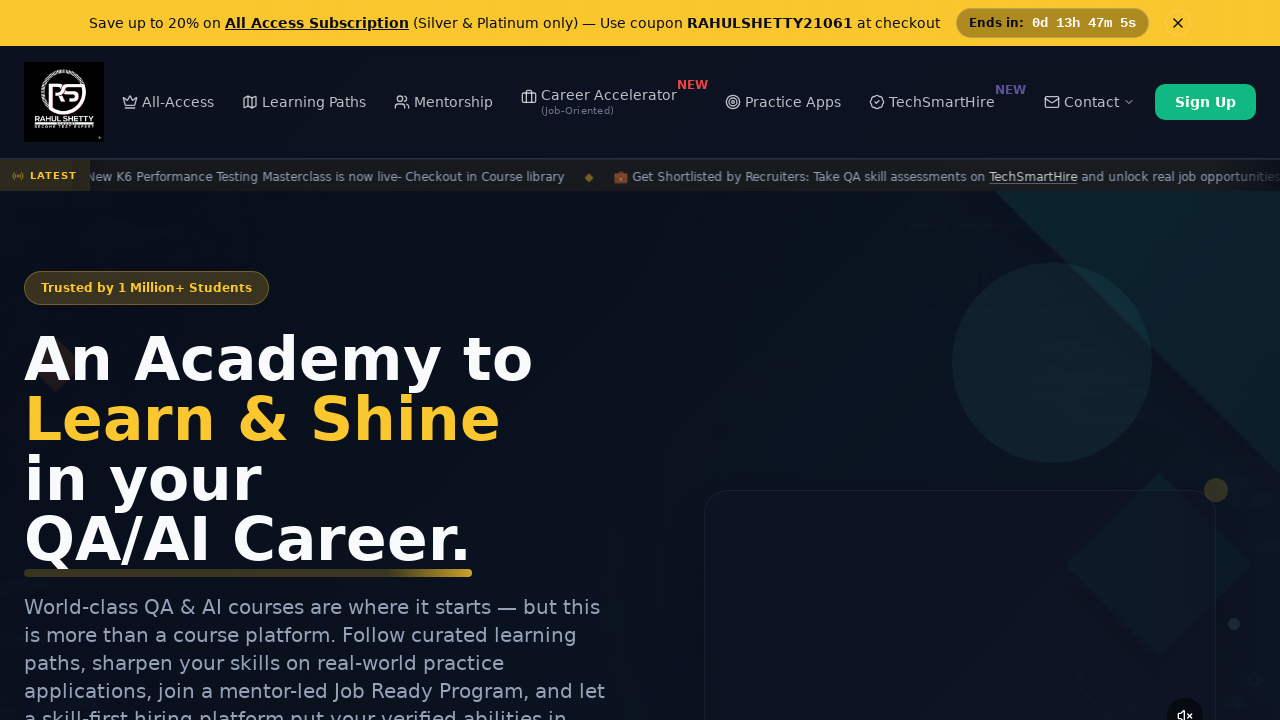

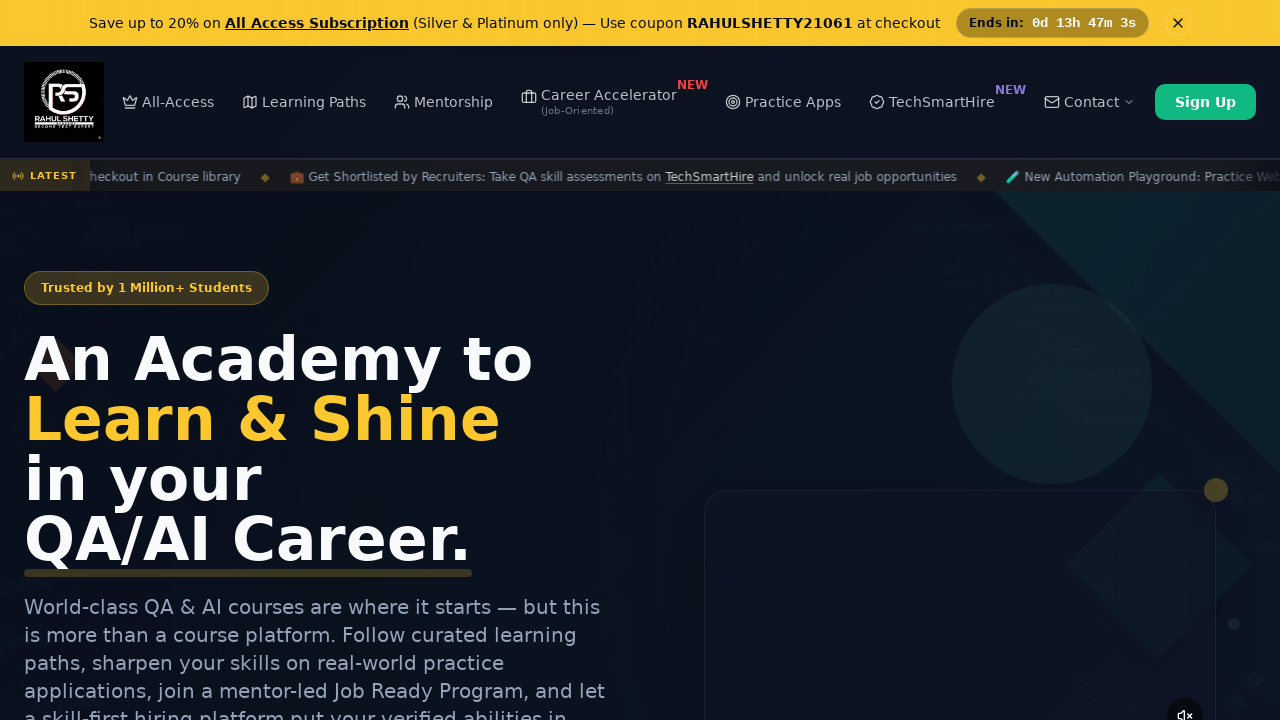